Tests adding a product to cart on an e-commerce site by navigating to a product page and clicking the add to cart button

Starting URL: https://www.demoblaze.com/

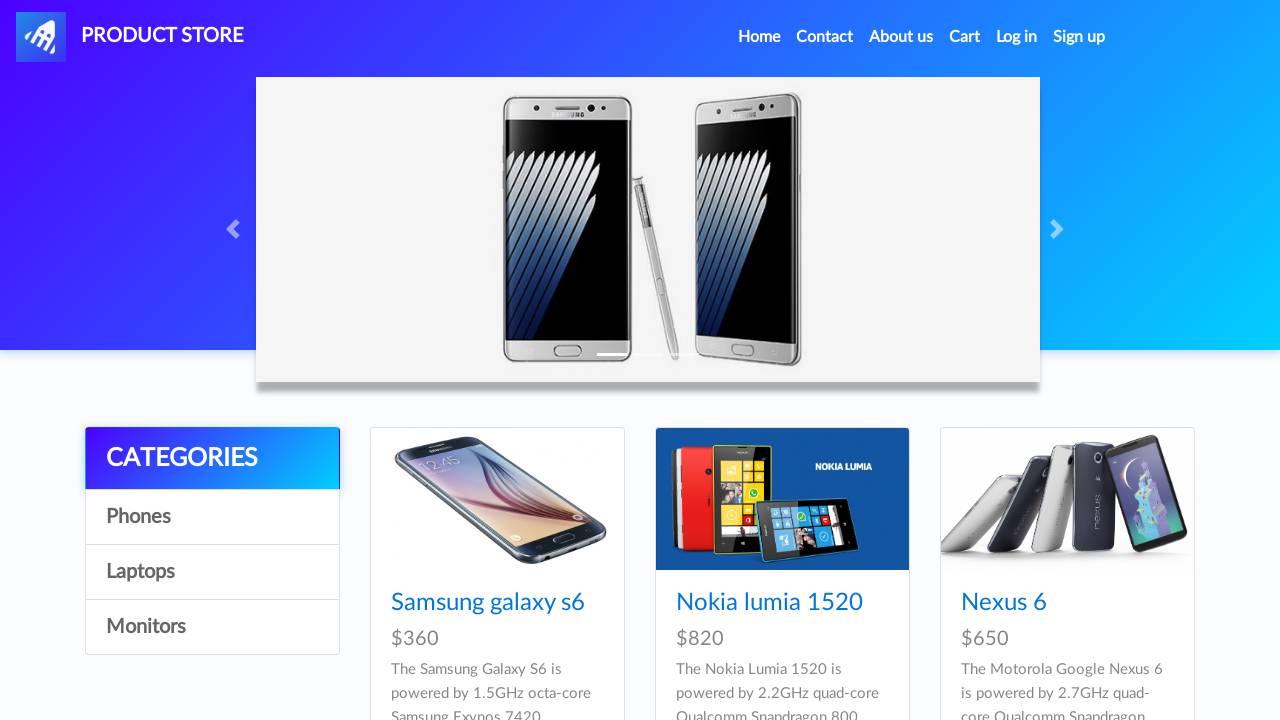

Waited for product link to load
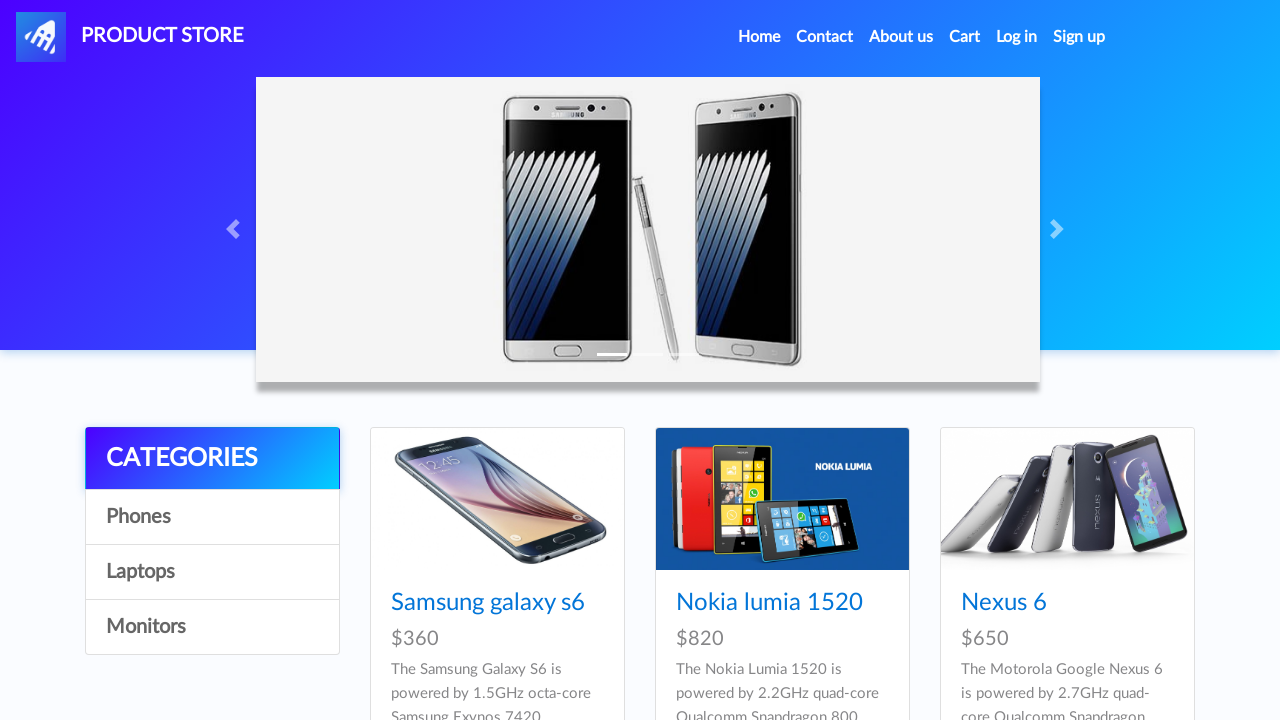

Clicked on product to view its details at (1004, 603) on xpath=//*[@id='tbodyid']/div[3]/div/div/h4/a
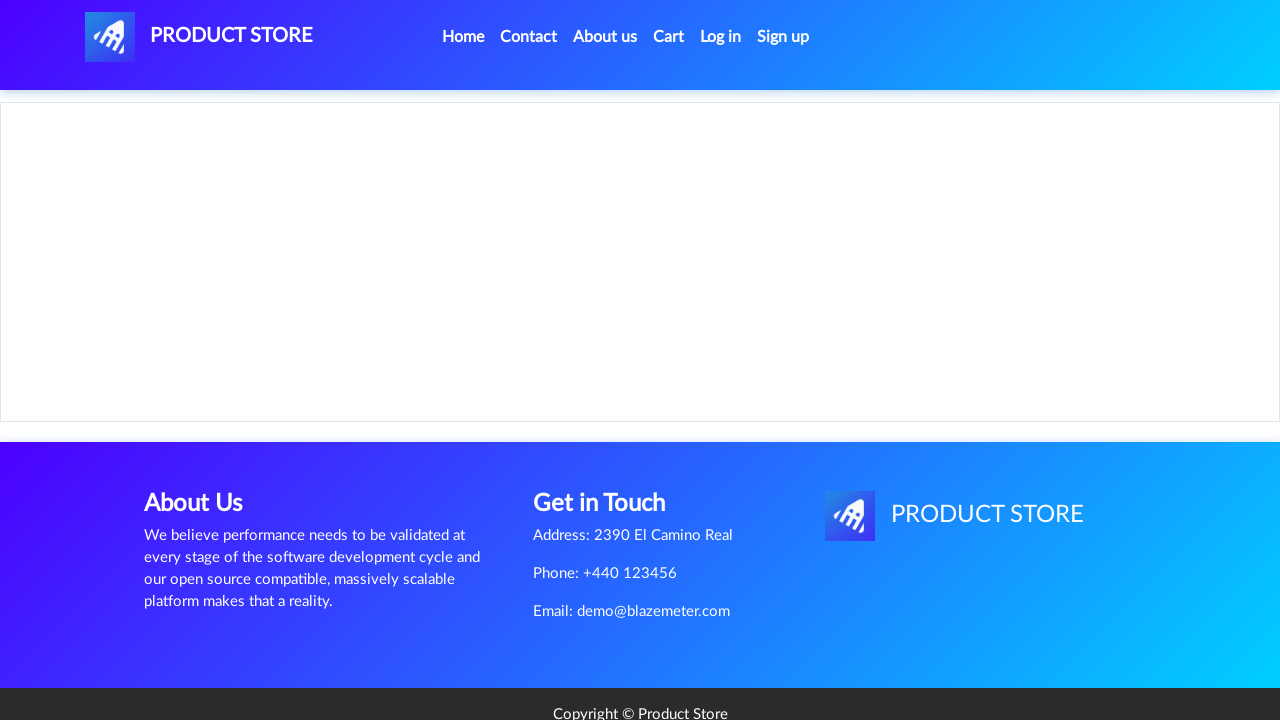

Clicked add to cart button at (610, 440) on xpath=//*[@id='tbodyid']/div[2]/div/a
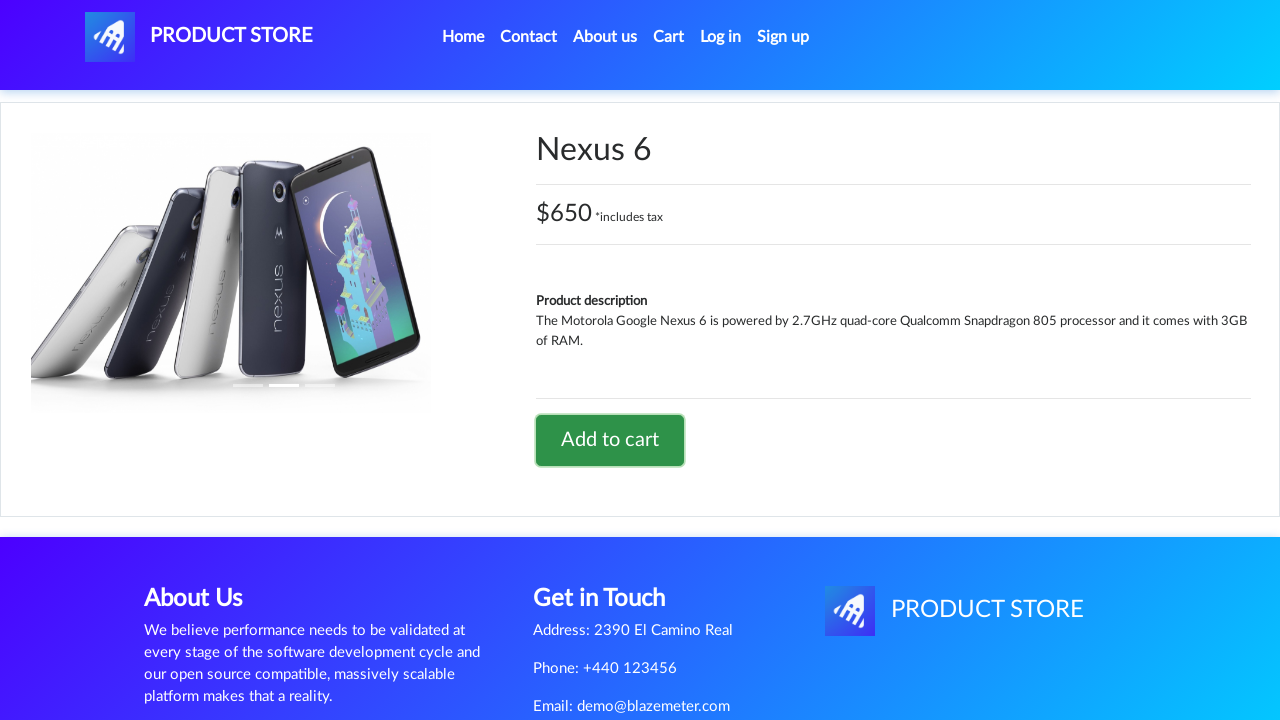

Set up dialog handler to accept confirmation
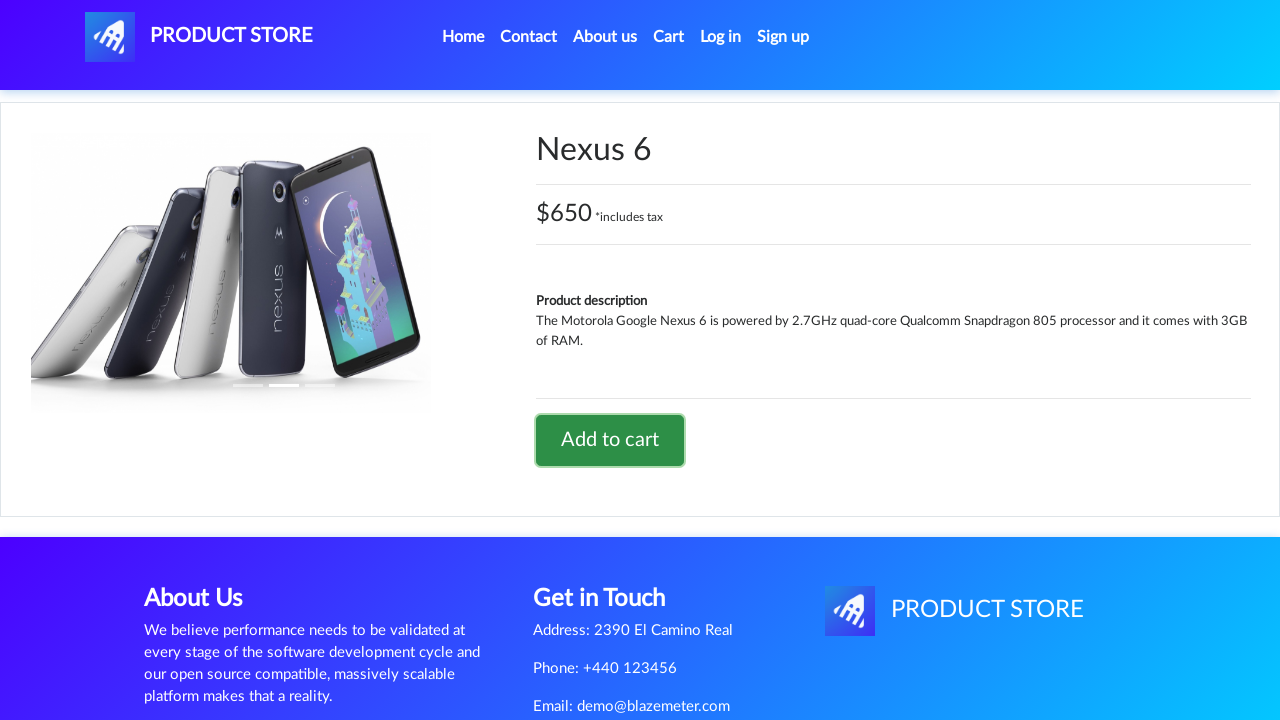

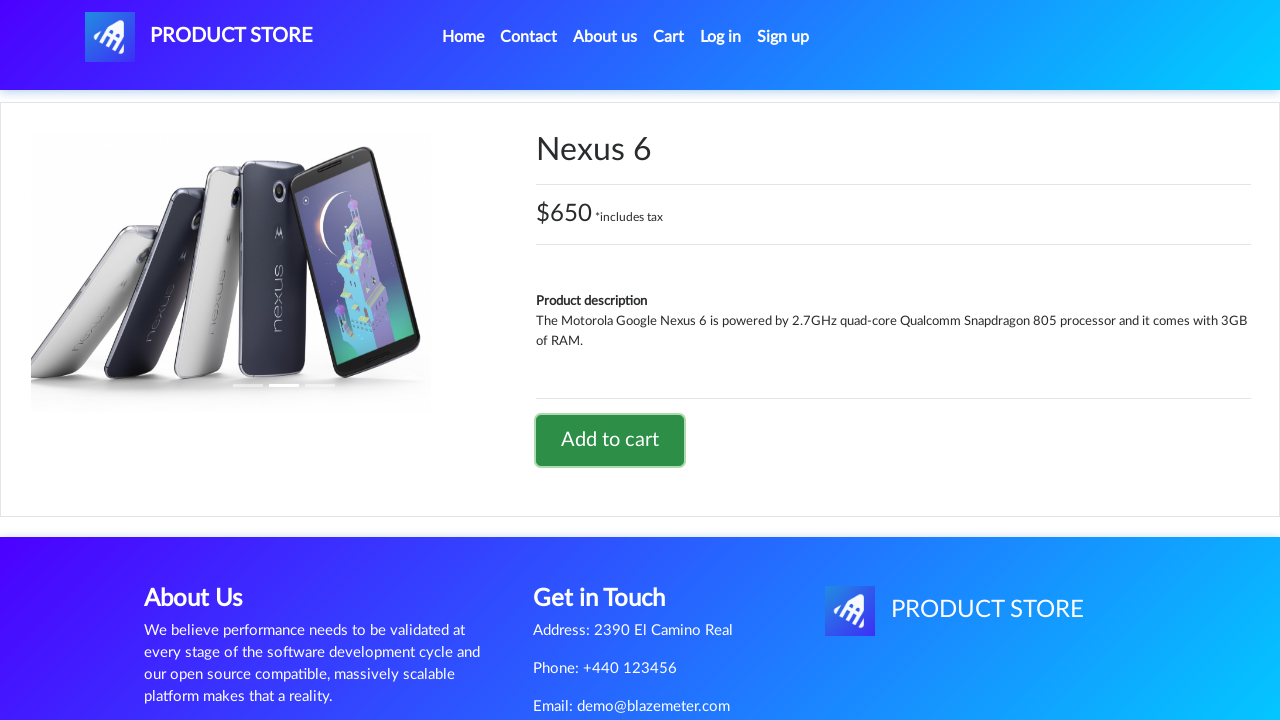